Tests search functionality by searching for "shoes" and verifying that search results are returned

Starting URL: https://www.testotomasyonu.com

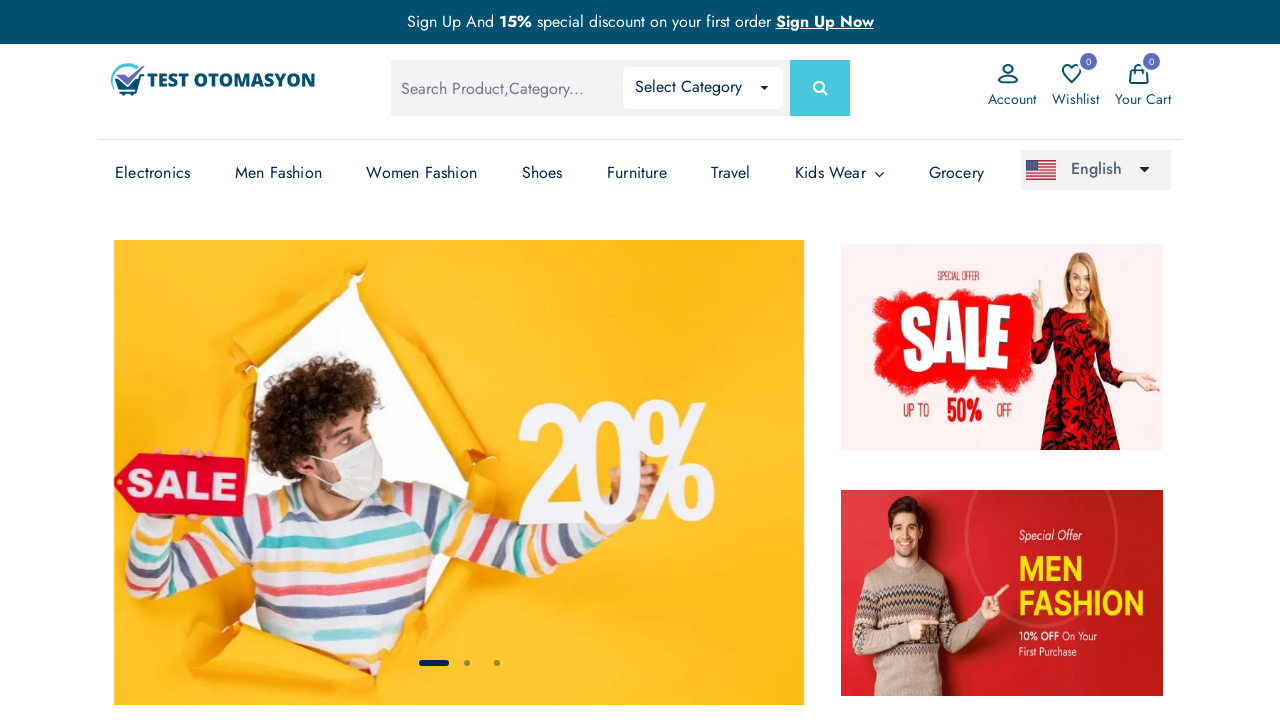

Filled search box with 'shoes' on #global-search
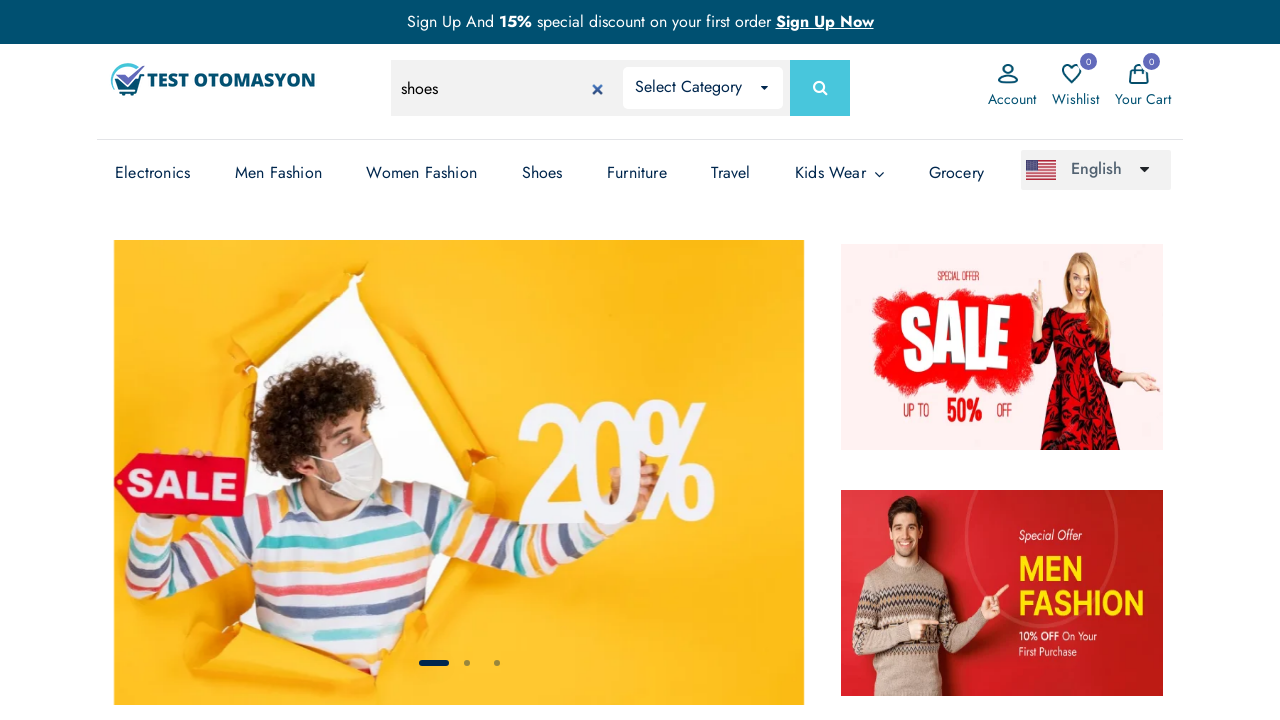

Pressed Enter to submit search for 'shoes' on #global-search
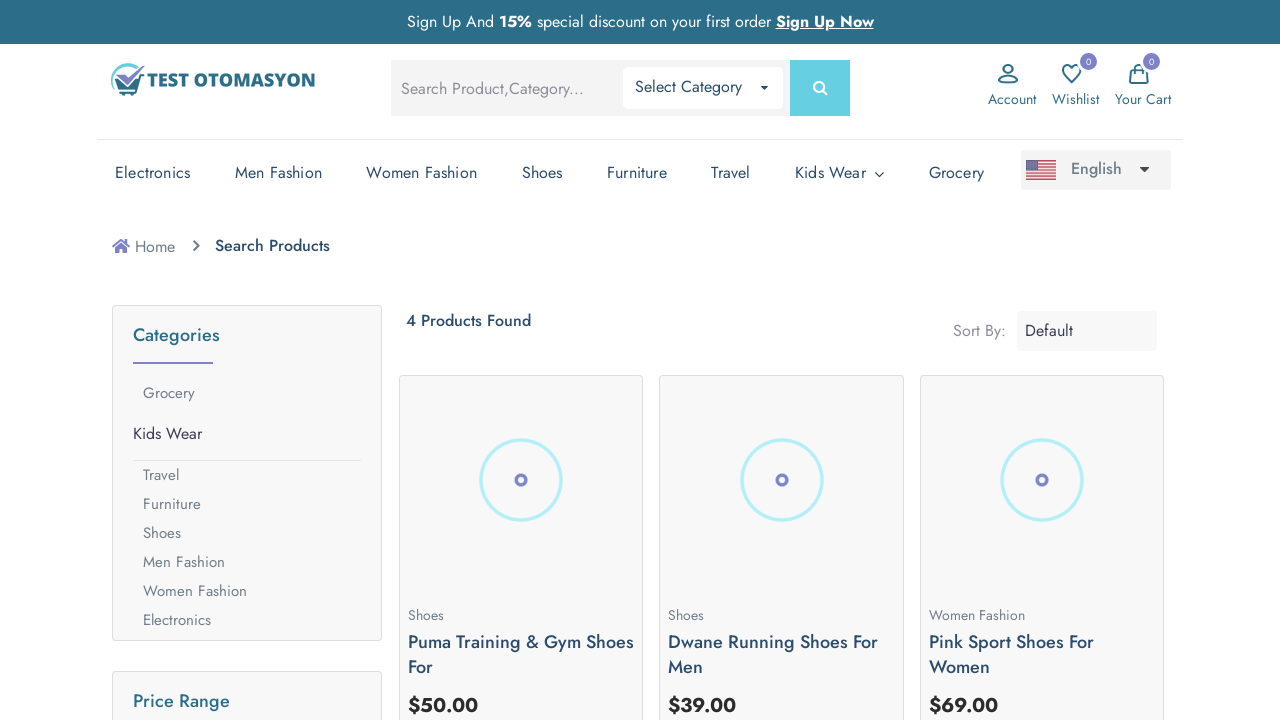

Search results loaded and product count displayed
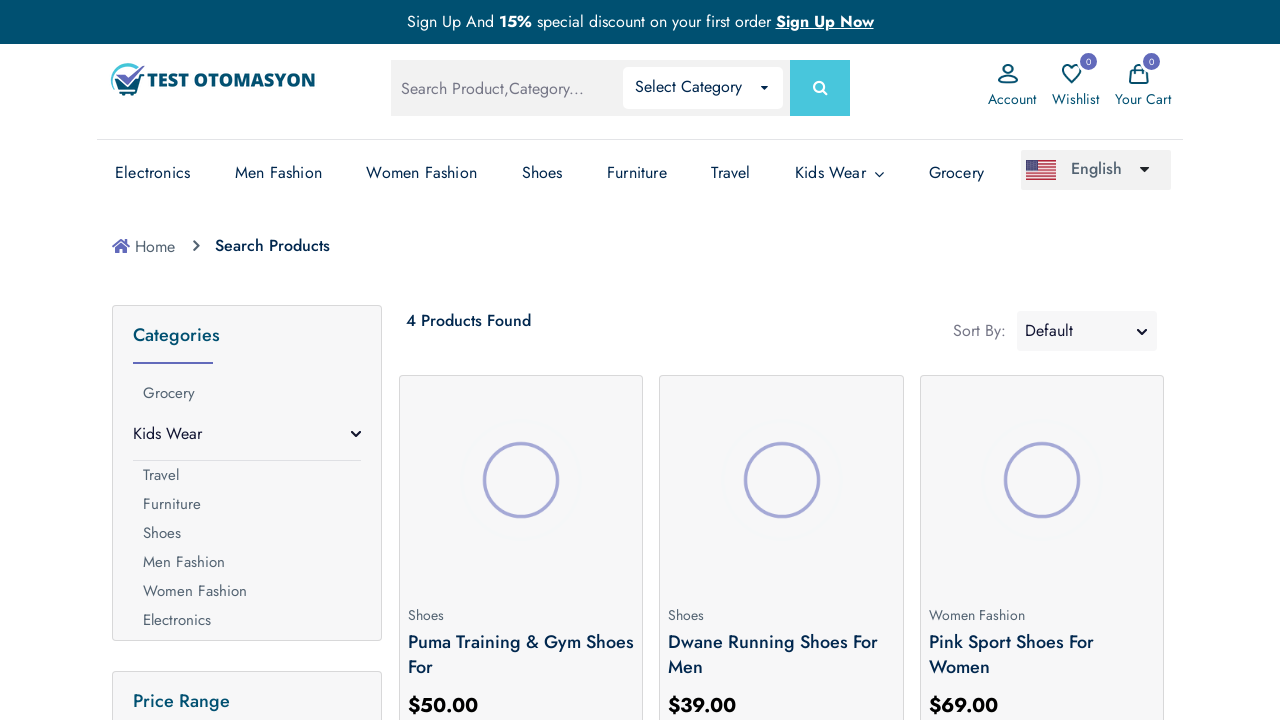

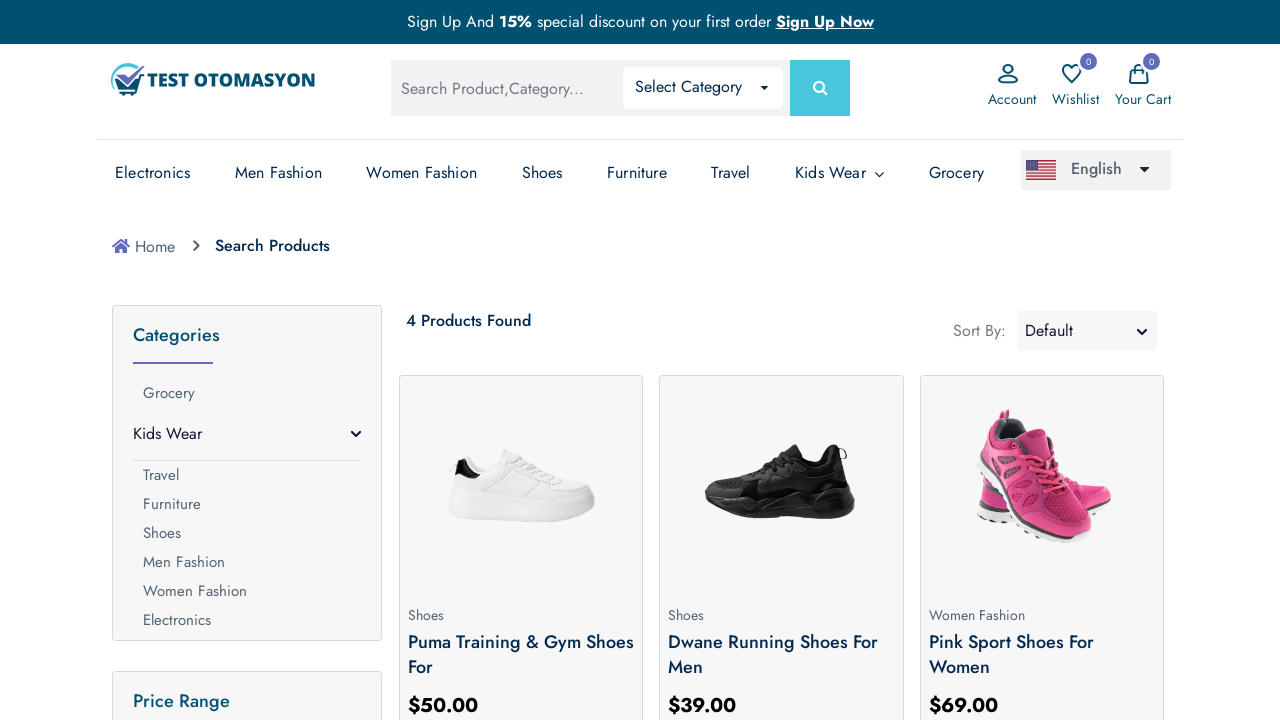